Tests JavaScript prompt box by clicking button to trigger it, entering text, and accepting

Starting URL: https://demoqa.com/alerts

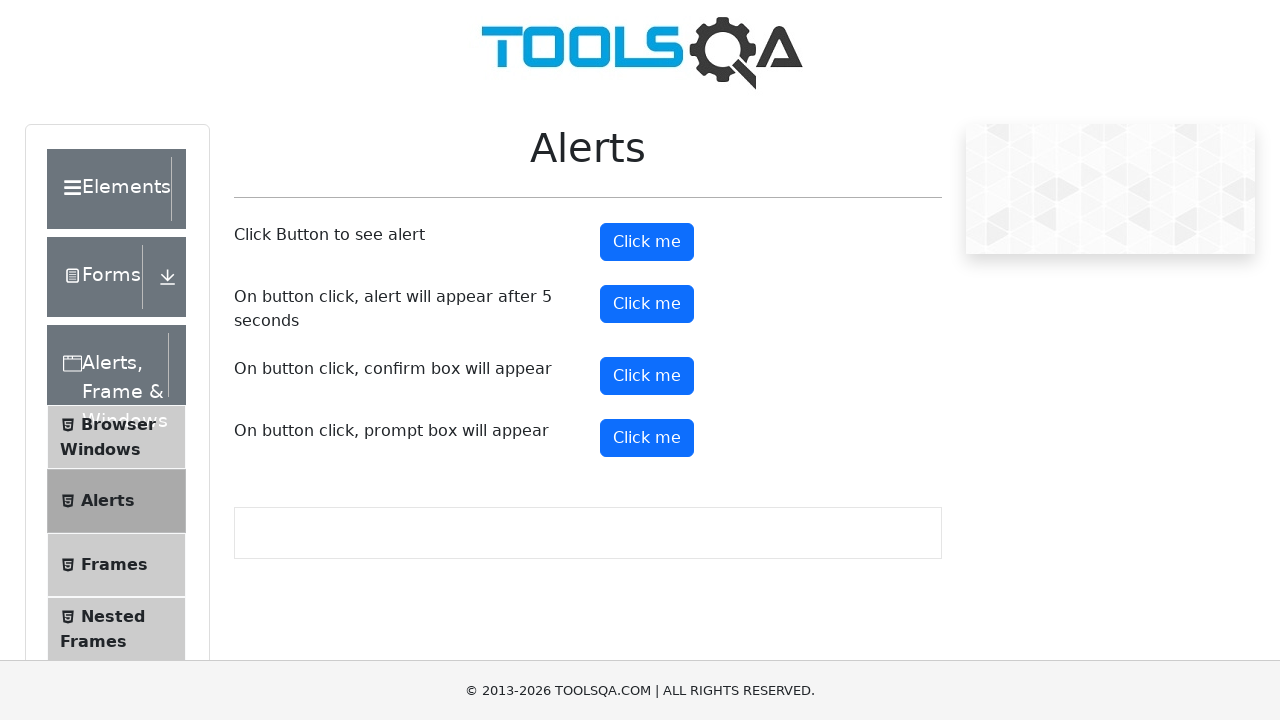

Set up dialog handler to accept prompt with text 'Dimitar'
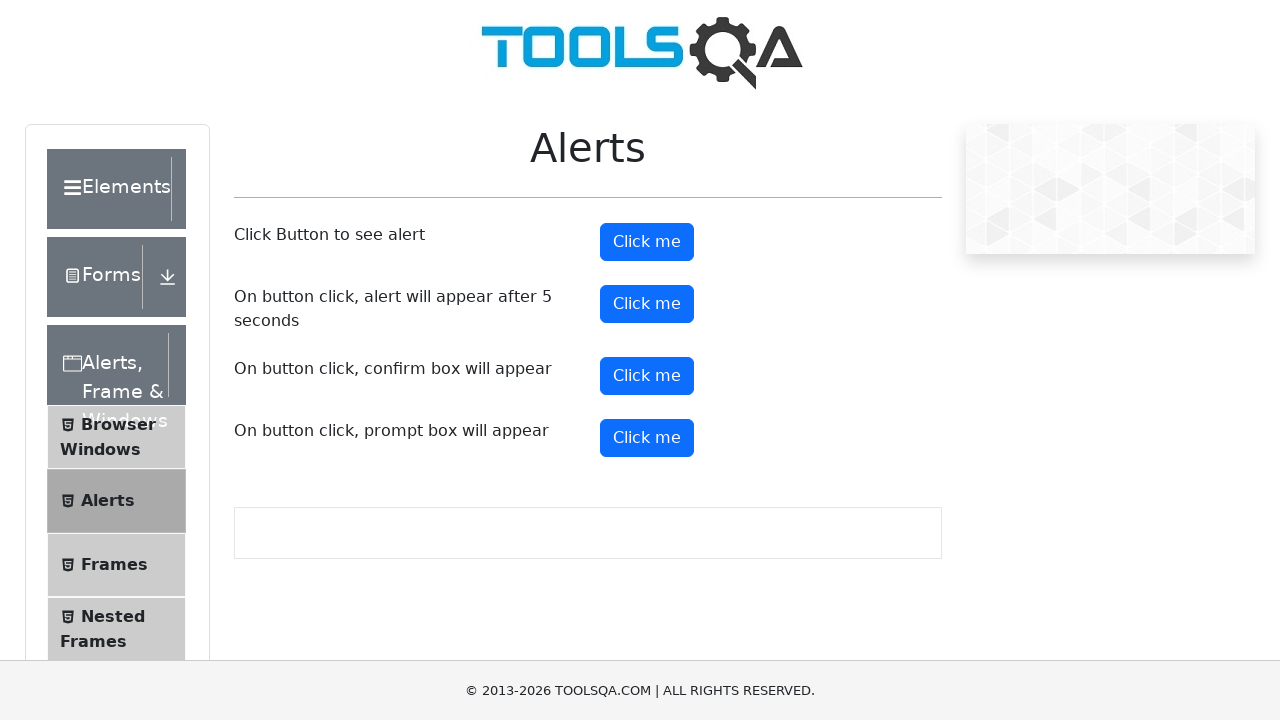

Clicked prompt button to trigger JavaScript prompt box at (647, 438) on #promtButton
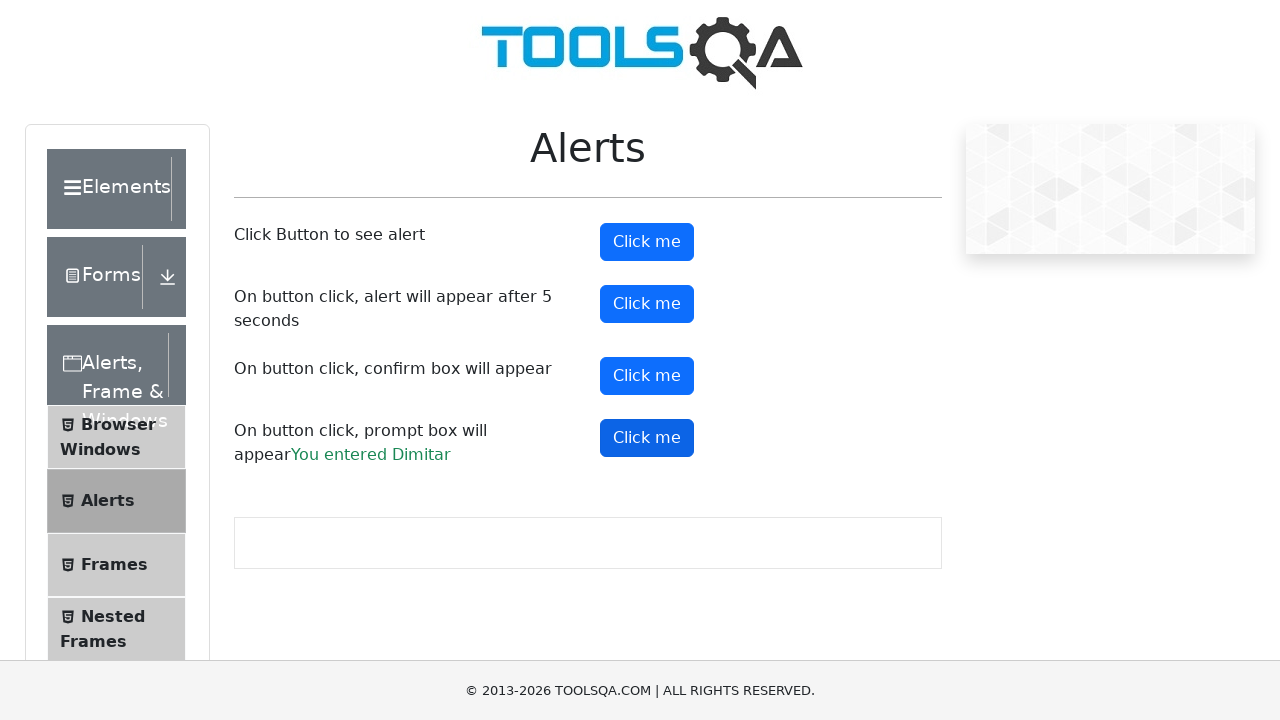

Prompt result appeared on page
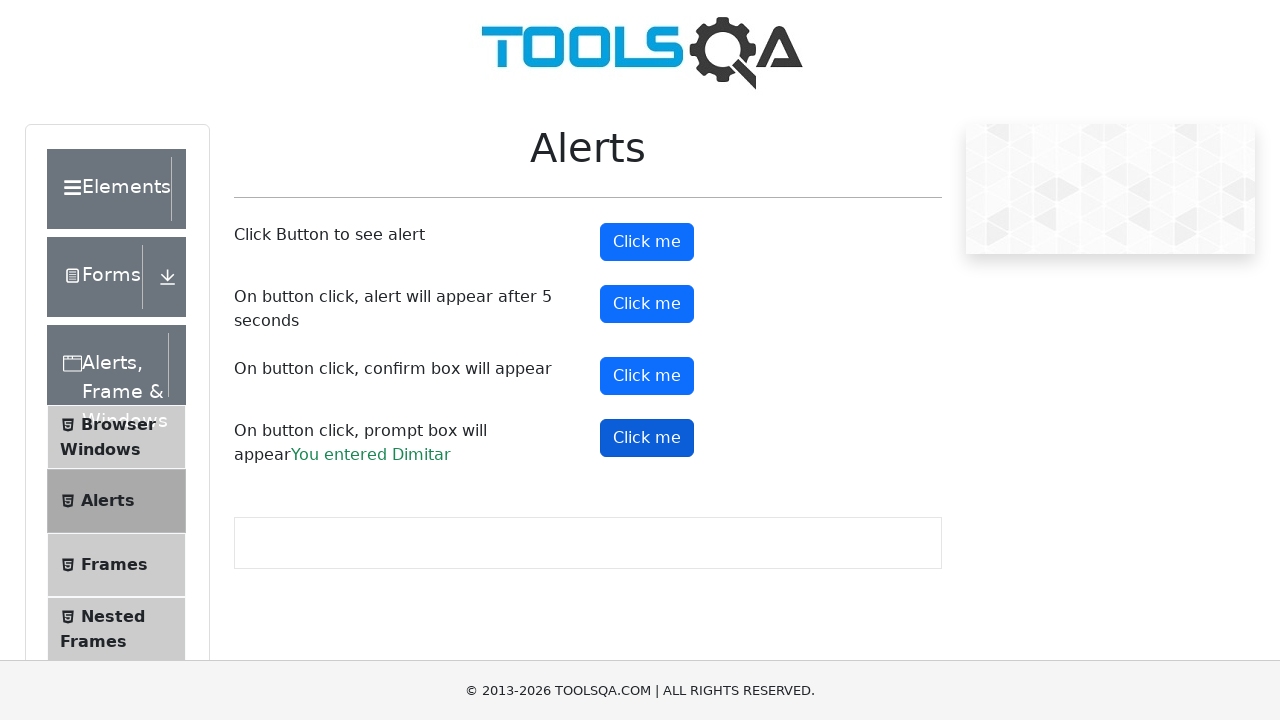

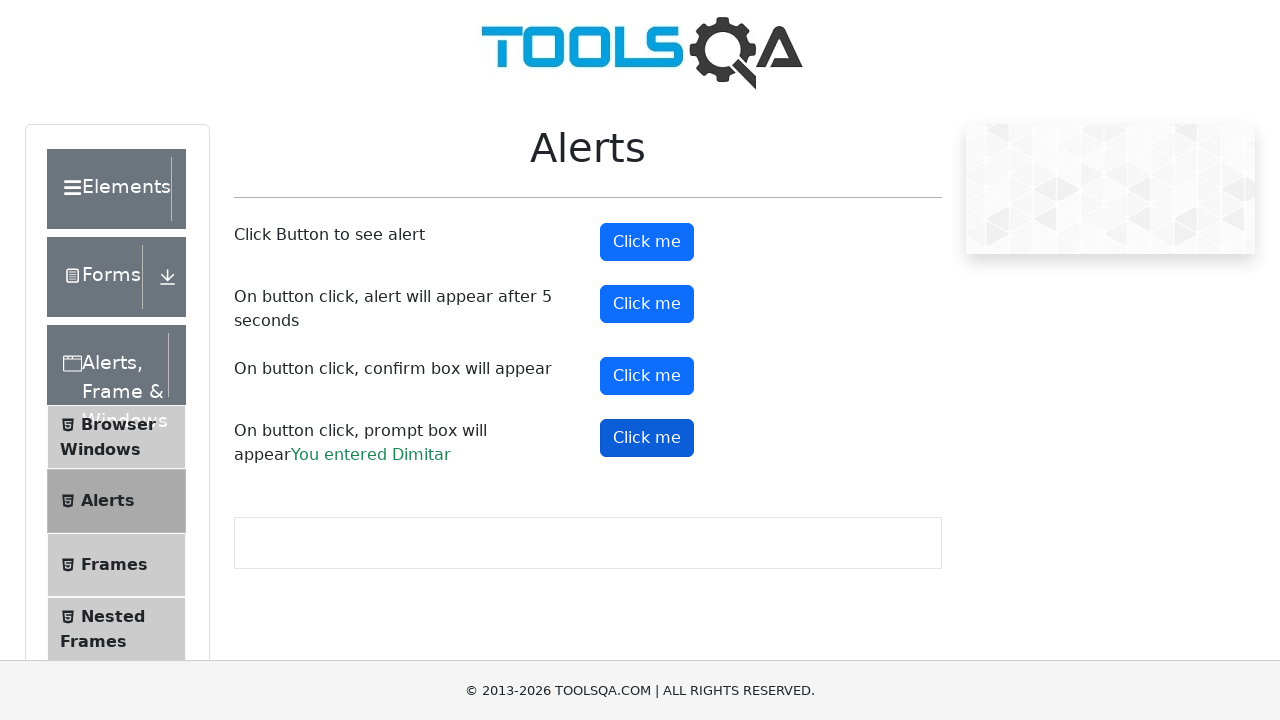